Tests table sorting functionality by selecting a dropdown option, clicking the sort header twice, and verifying the sorting order changes

Starting URL: https://rahulshettyacademy.com/seleniumPractise/#/offers

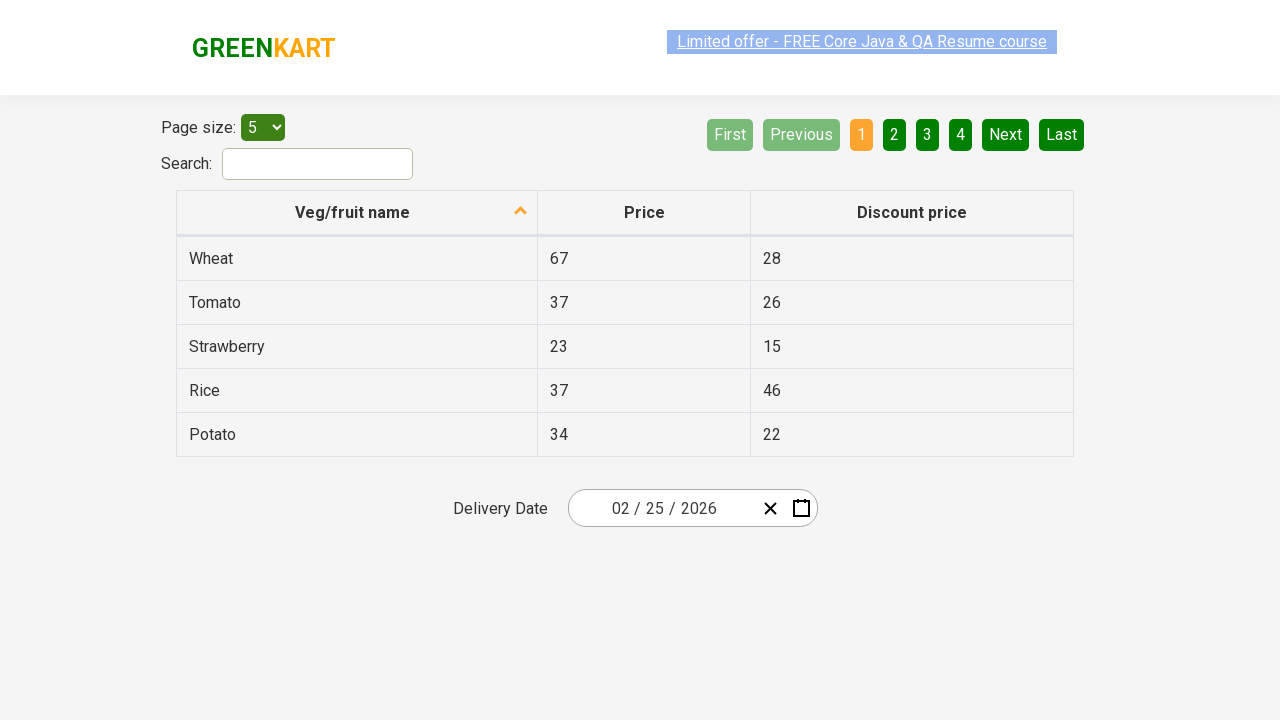

Selected dropdown option at index 2 (20 items per page) on #page-menu
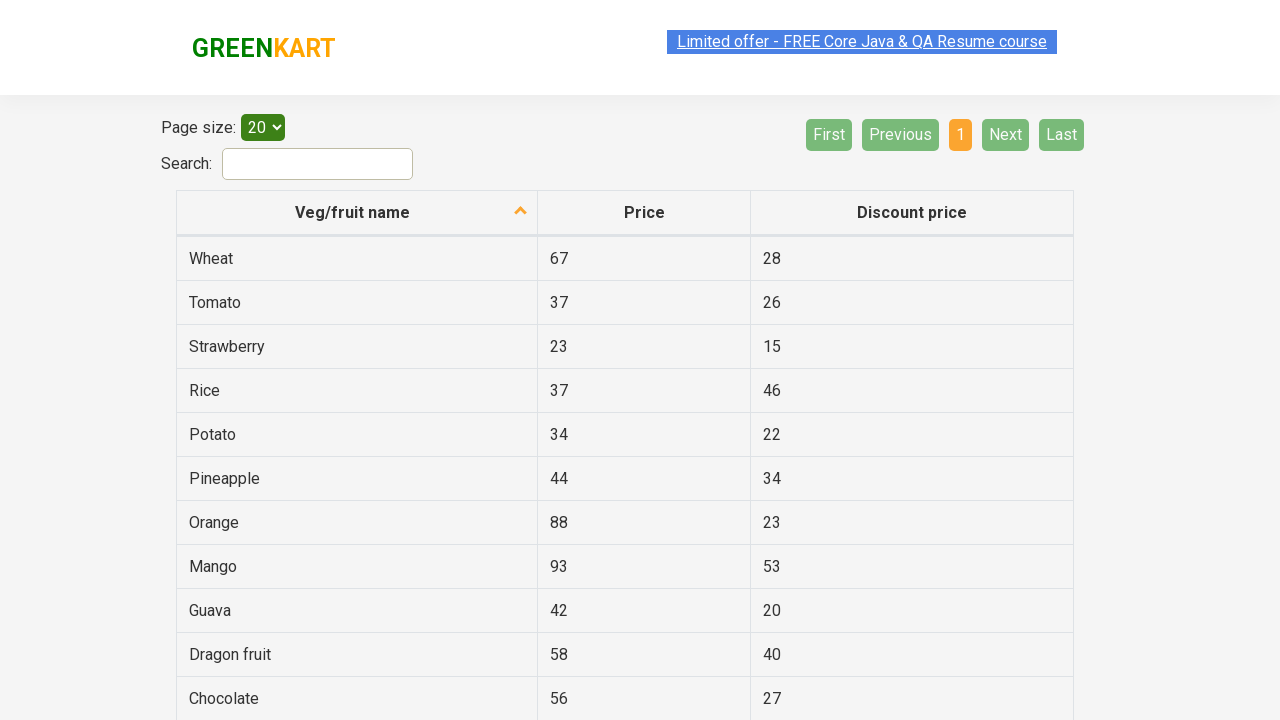

Clicked 'Veg/fruit name' header to sort table at (353, 212) on xpath=//th/span[text()='Veg/fruit name']
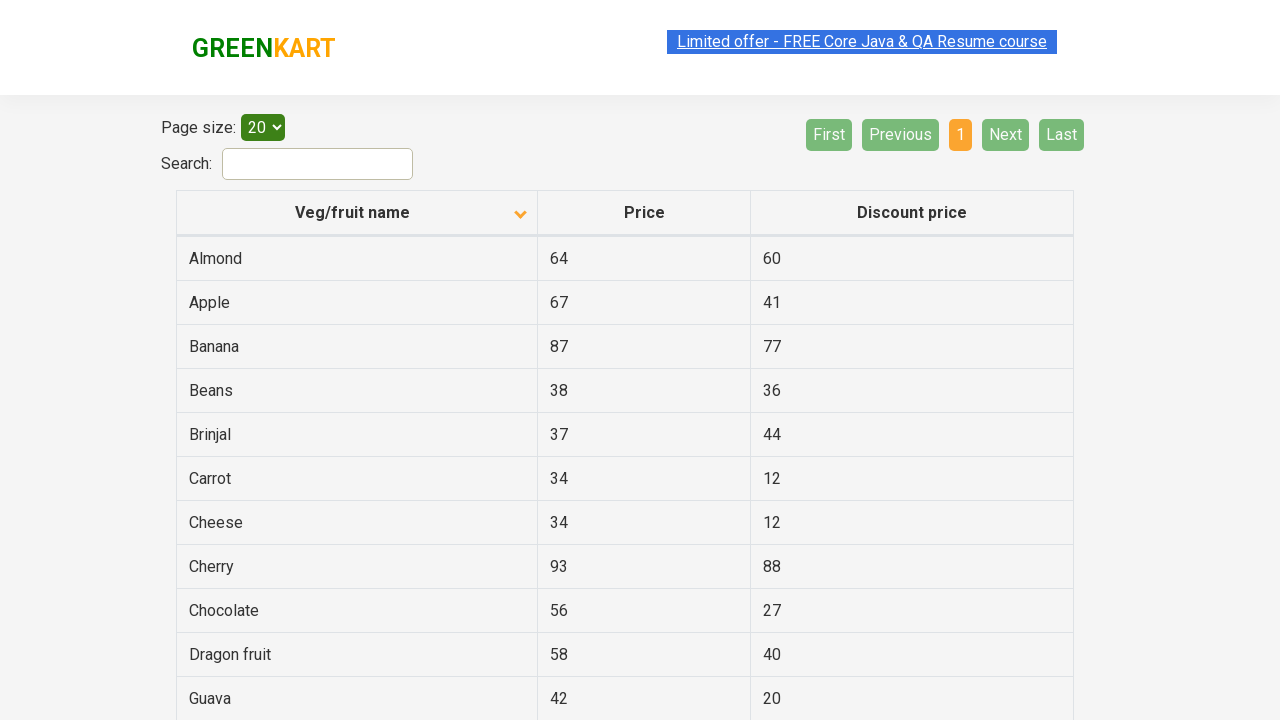

Waited 500ms for table to update after sorting
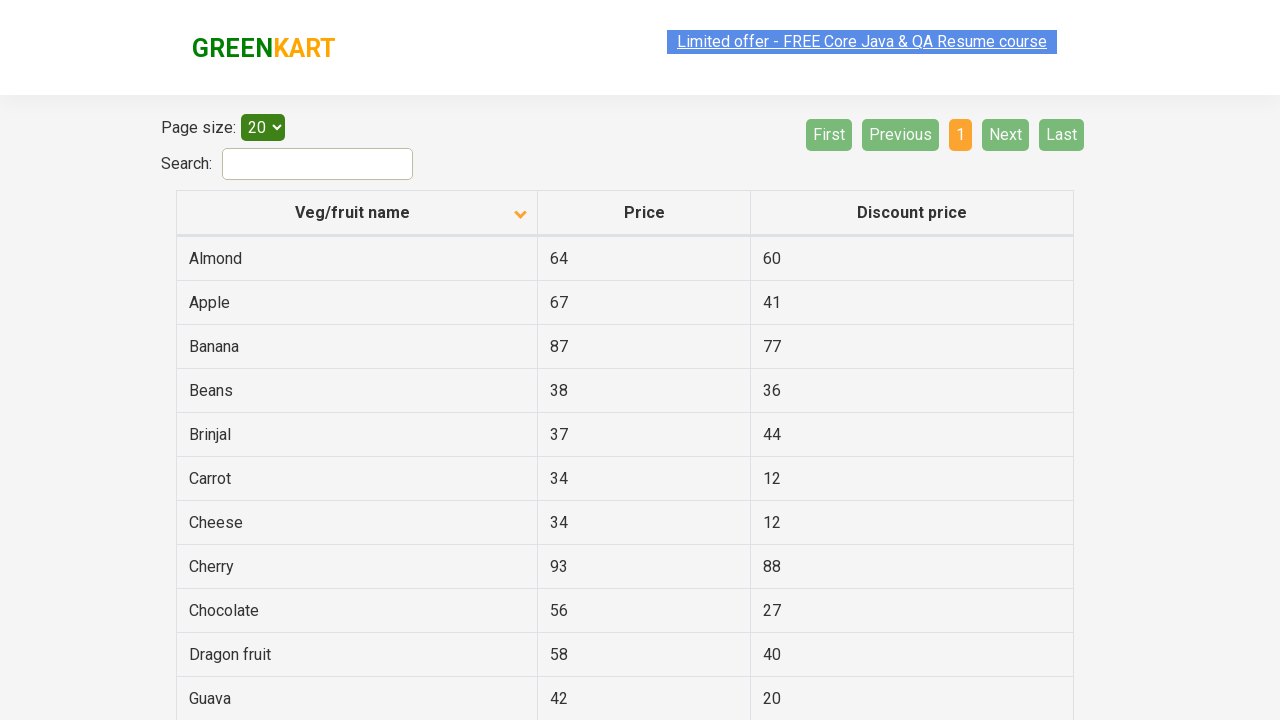

Retrieved sorted vegetable/fruit names from first column
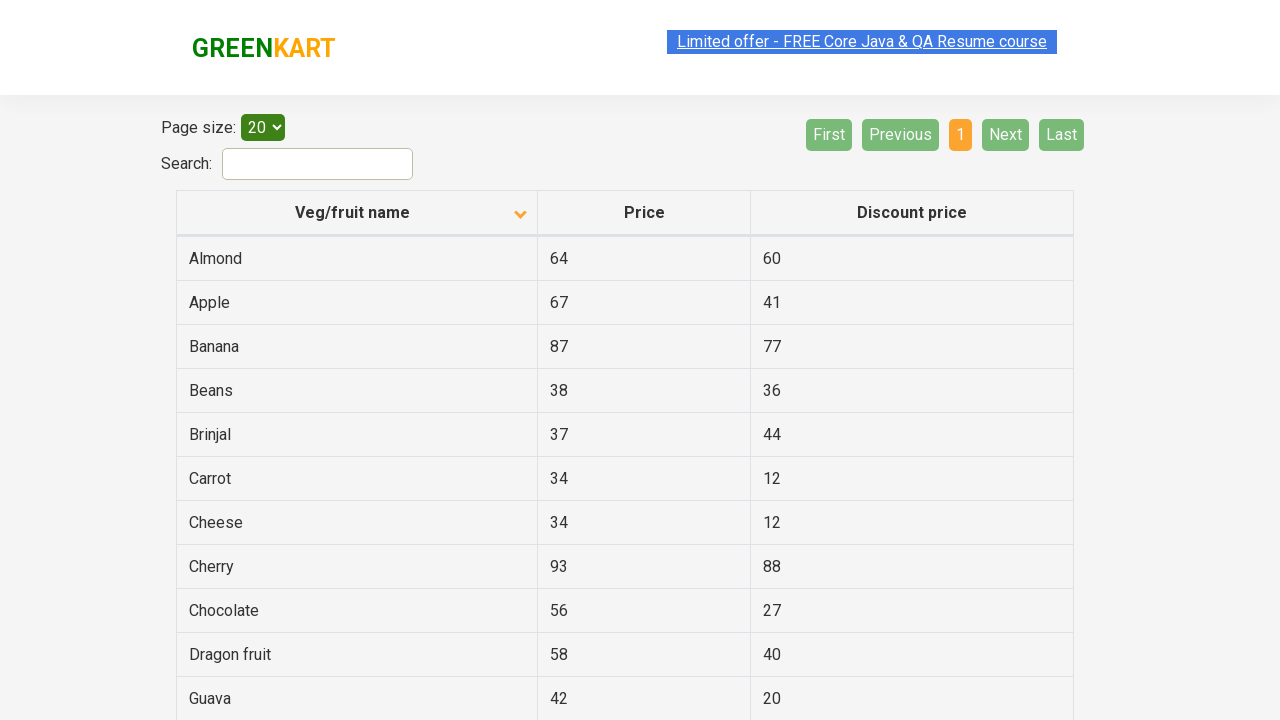

Clicked 'Veg/fruit name' header again to reverse sort order at (353, 212) on xpath=//th/span[text()='Veg/fruit name']
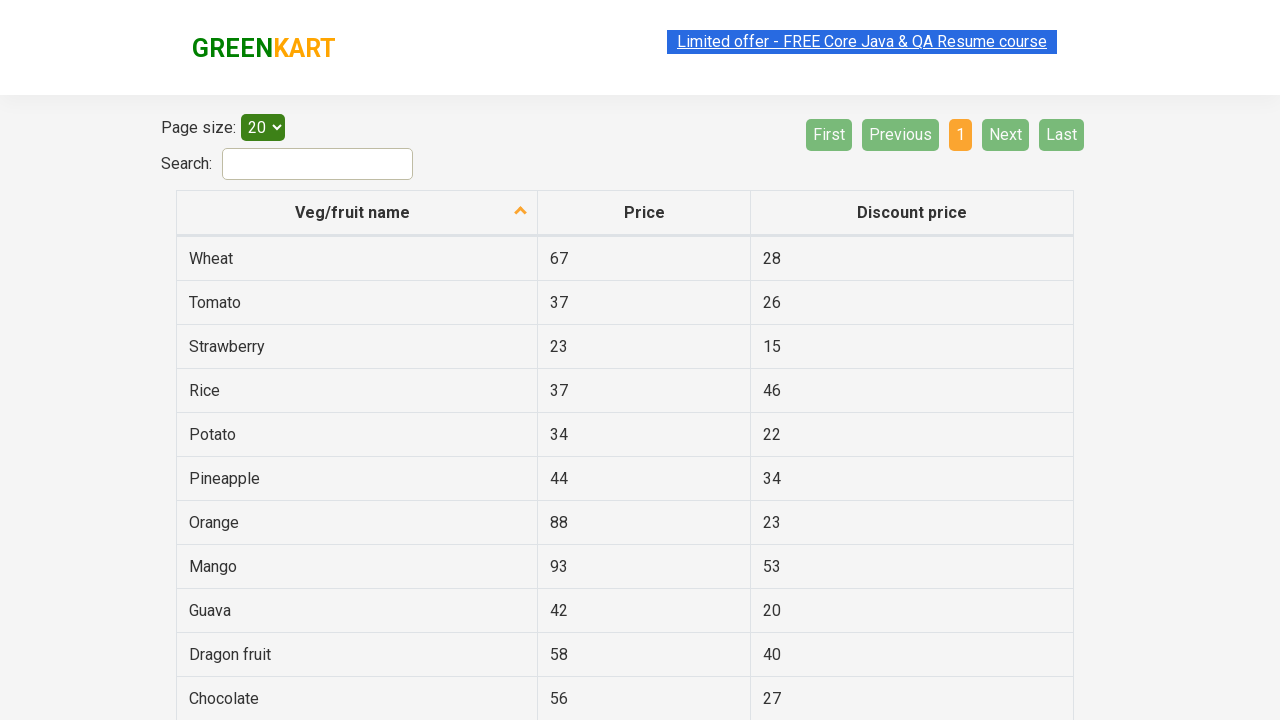

Waited 500ms for table to update after reverse sorting
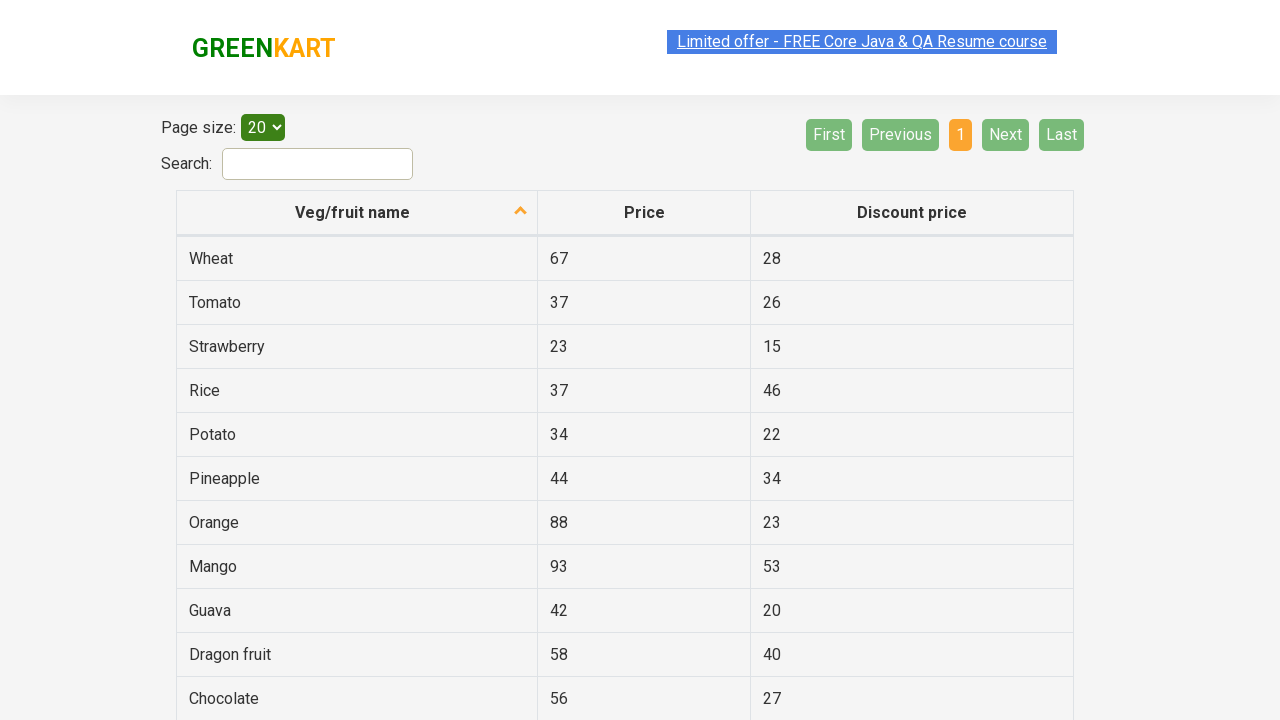

Retrieved reverse sorted vegetable/fruit names from first column
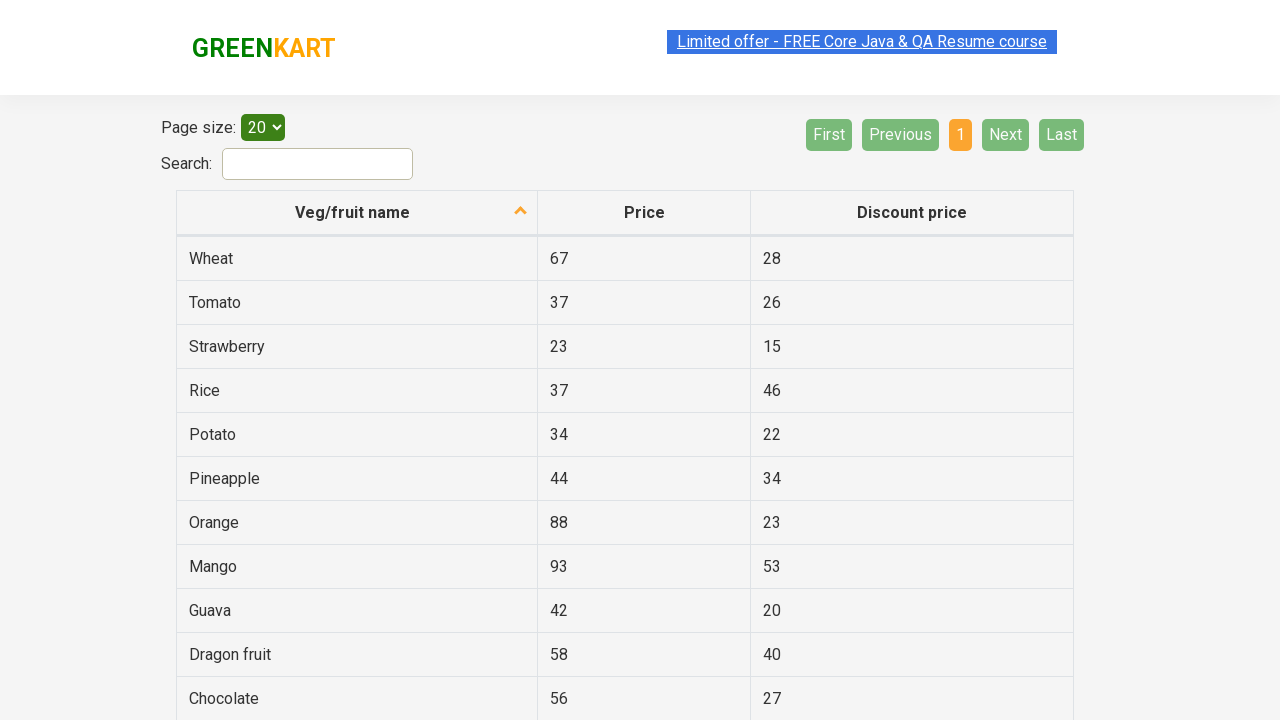

Verified that sorting order changed between ascending and descending
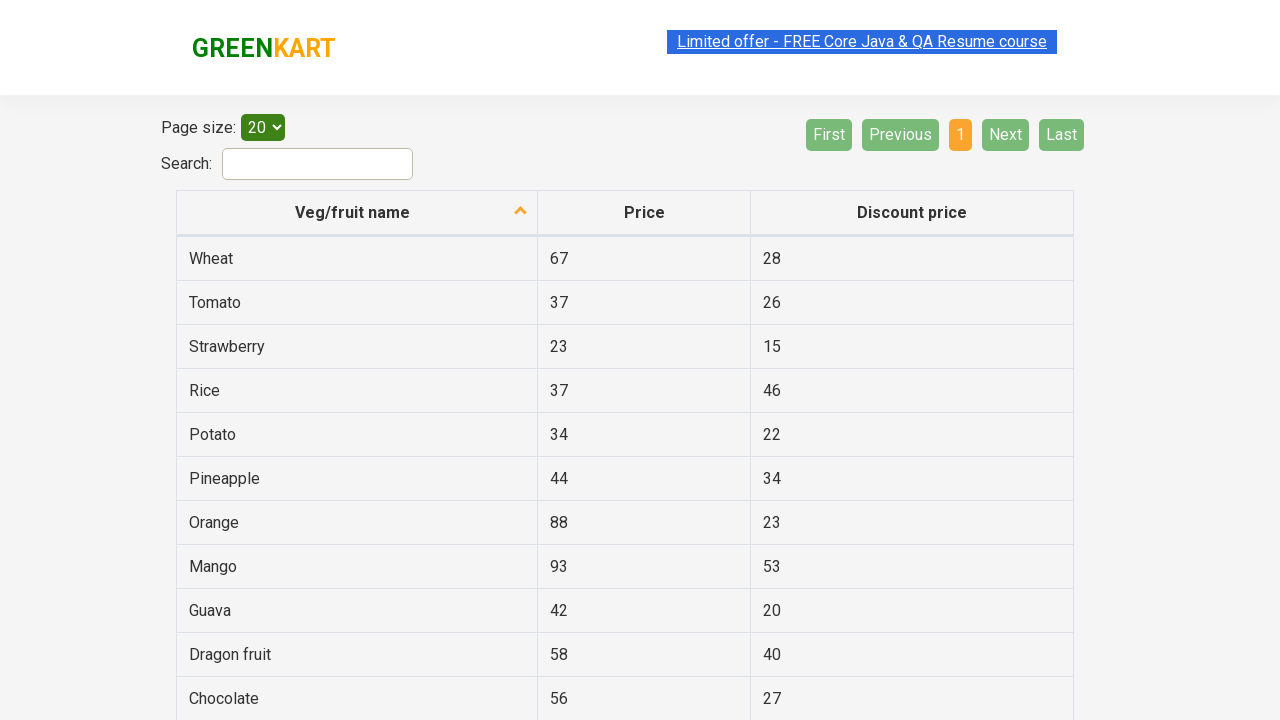

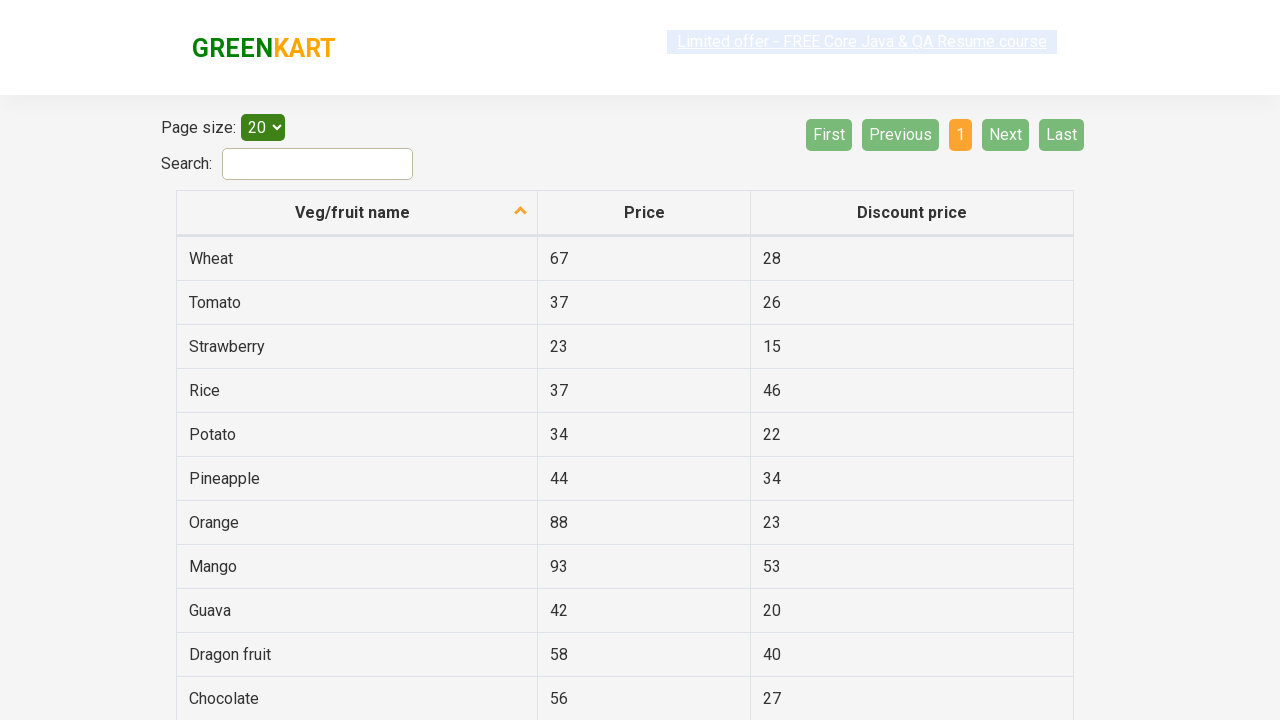